Tests a simple form by filling in first name, last name, city, and country fields, then submitting the form

Starting URL: http://suninjuly.github.io/simple_form_find_task.html

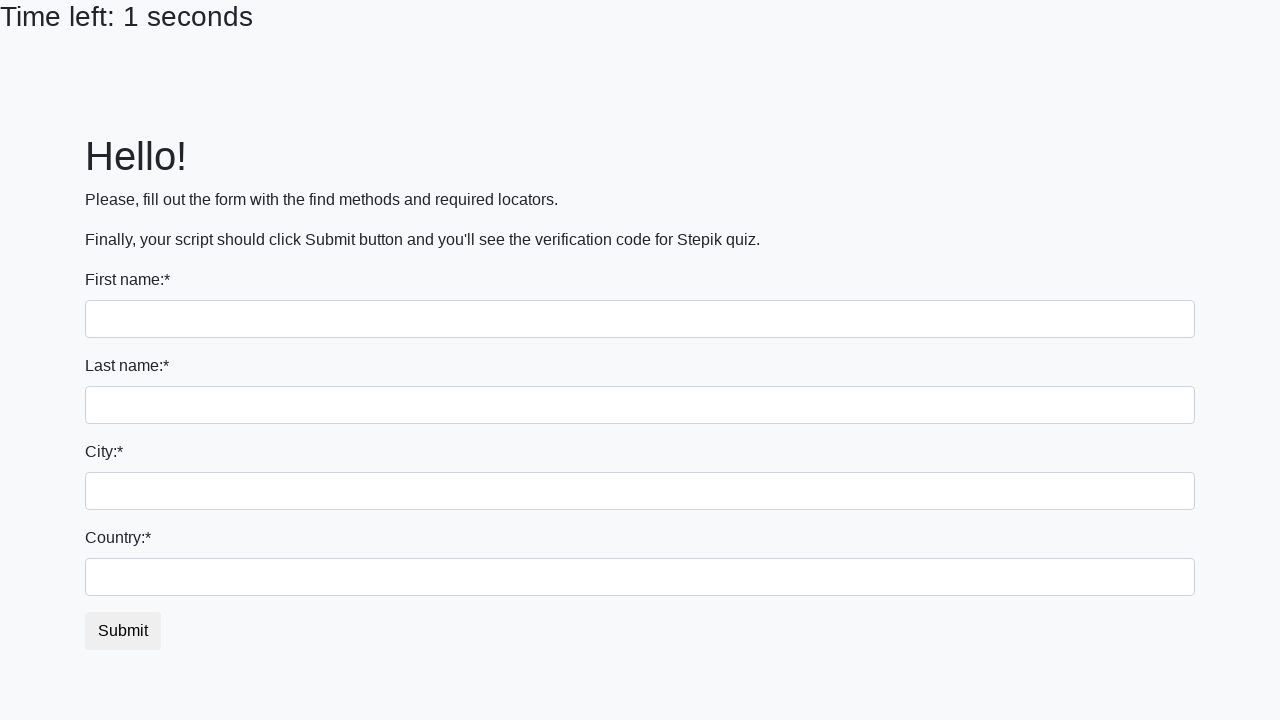

Filled first name field with 'Ivan' on [name='first_name']
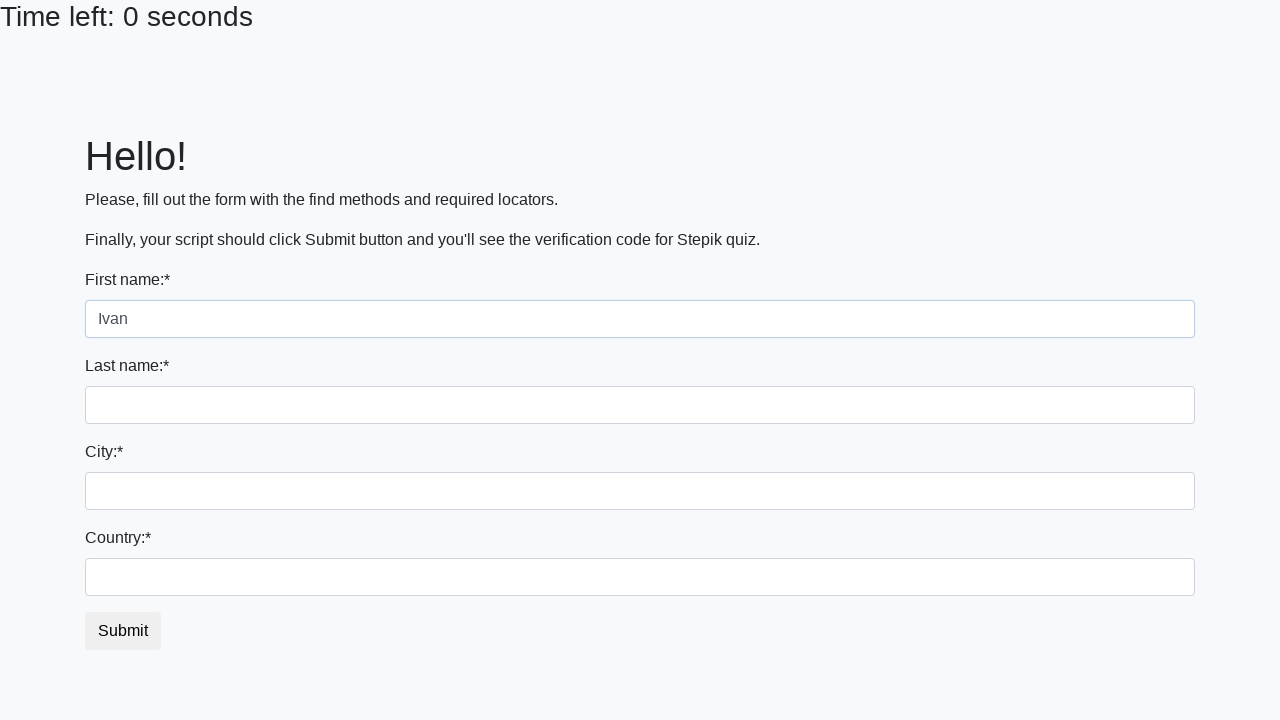

Filled last name field with 'Petrov' on [name='last_name']
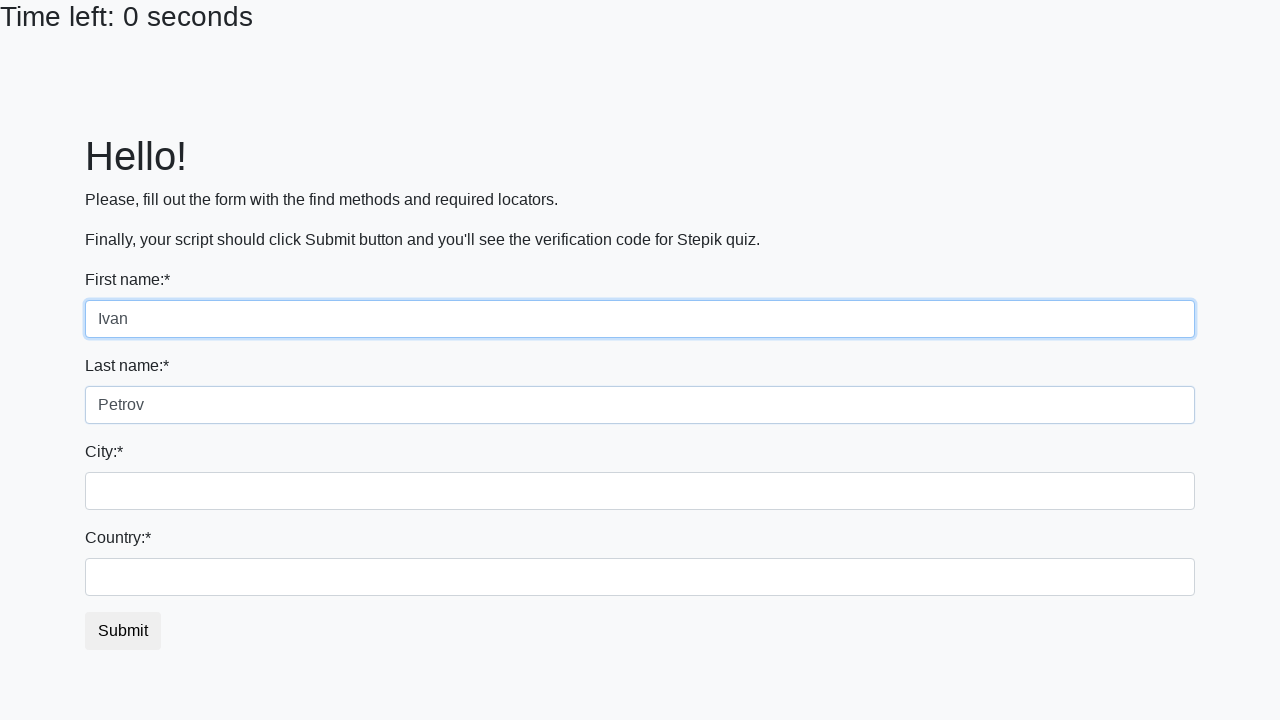

Filled city field with 'Smolensk' on .city
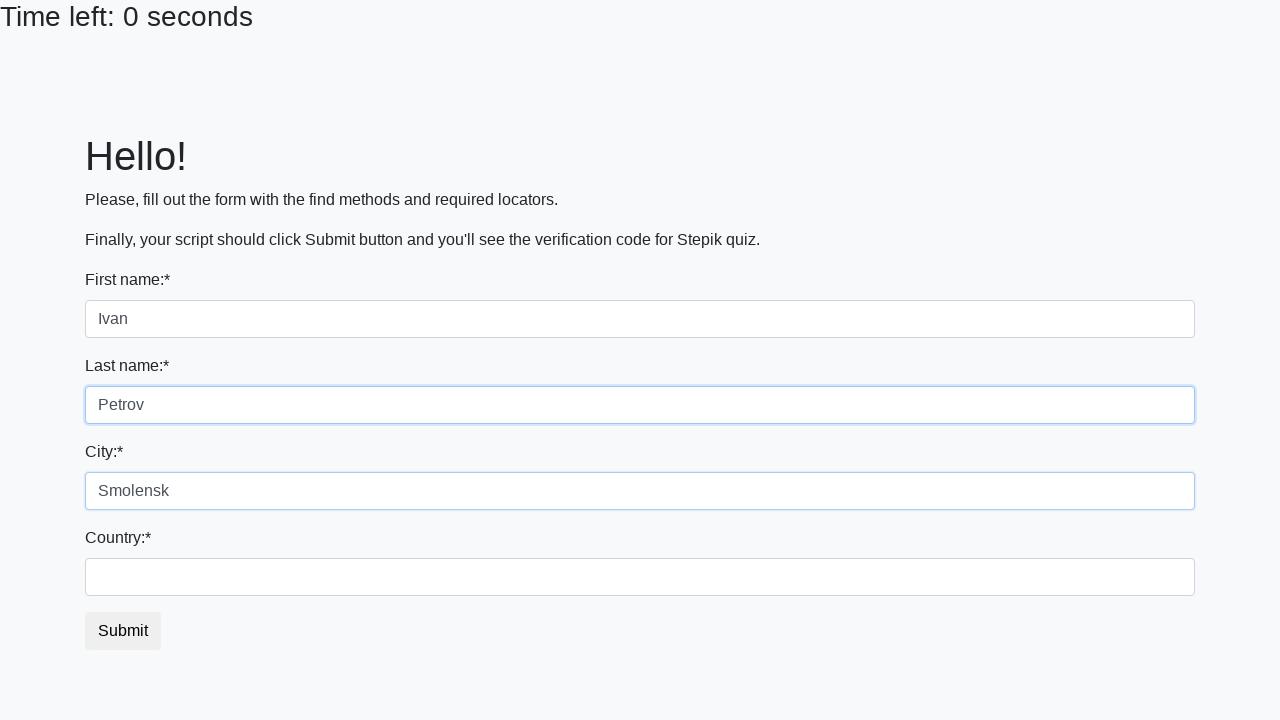

Filled country field with 'Russia' on #country
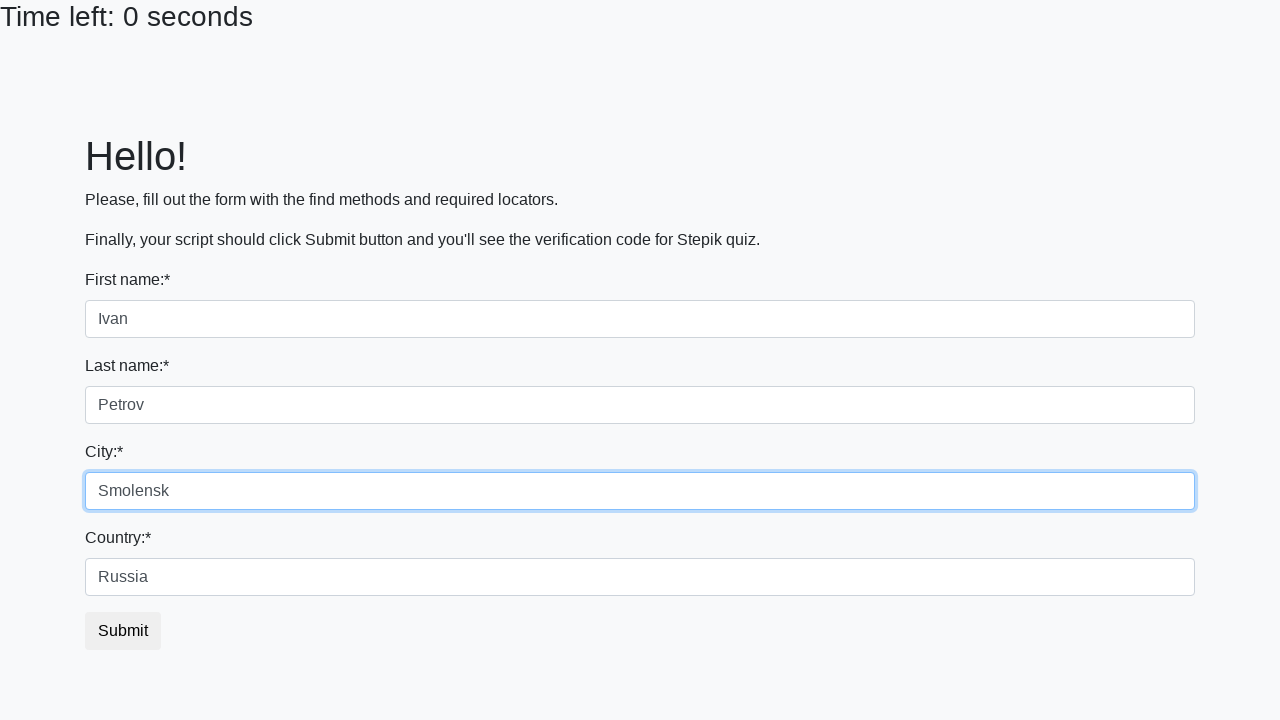

Clicked submit button to submit the form at (123, 631) on #submit_button
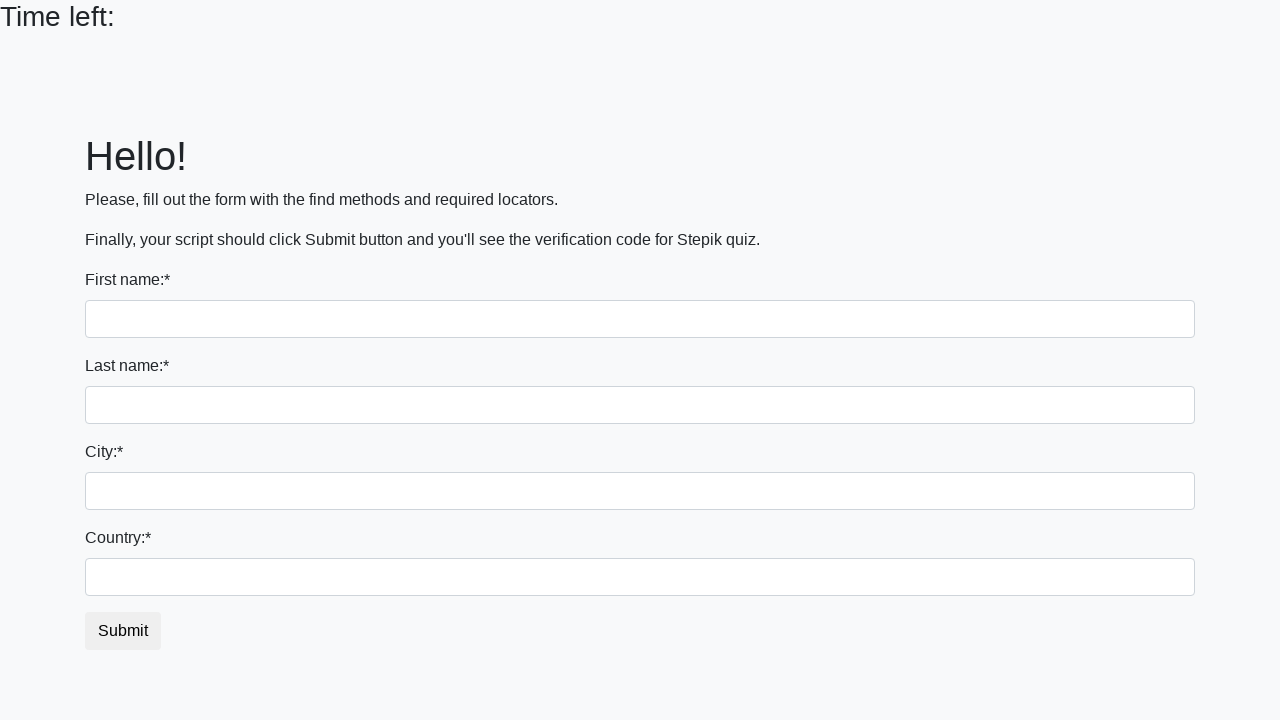

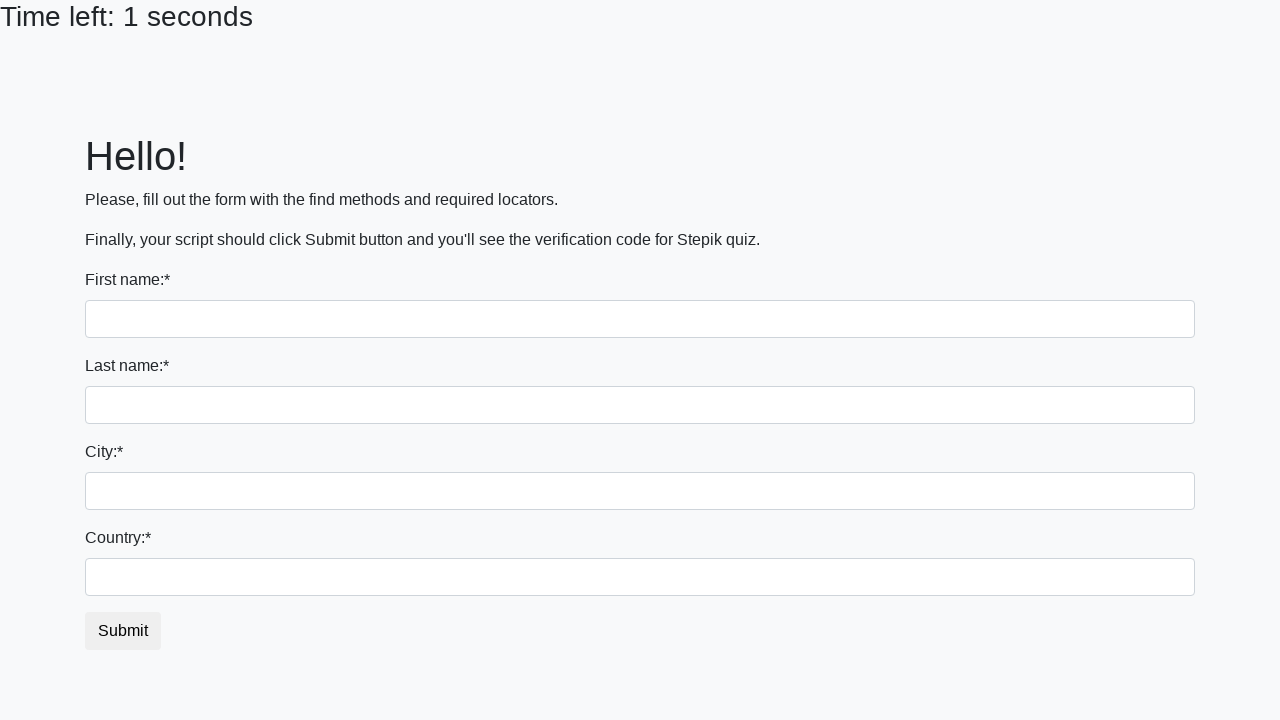